Tests window handling by clicking a link that opens a new browser window, switching to the child window to read its content, then switching back to the parent window and verifying the page heading.

Starting URL: https://the-internet.herokuapp.com/windows

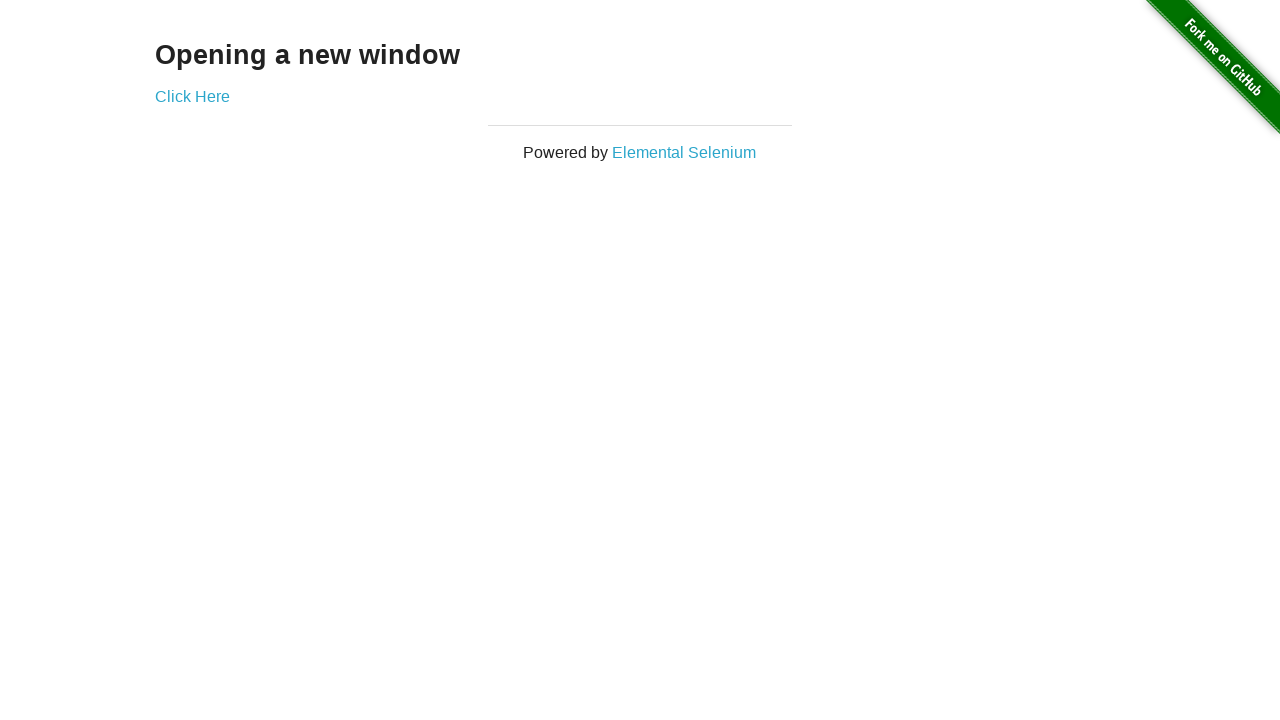

Clicked link to open new window at (192, 96) on a[href='/windows/new']
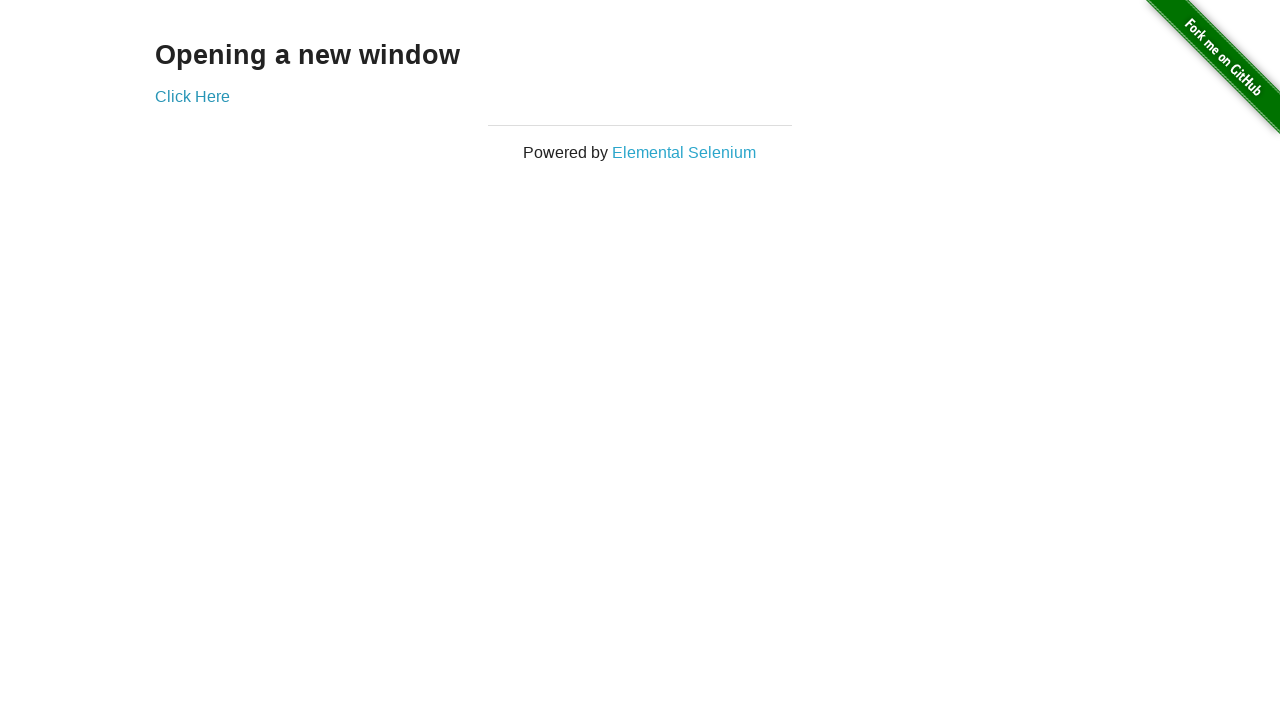

Child window opened and retrieved
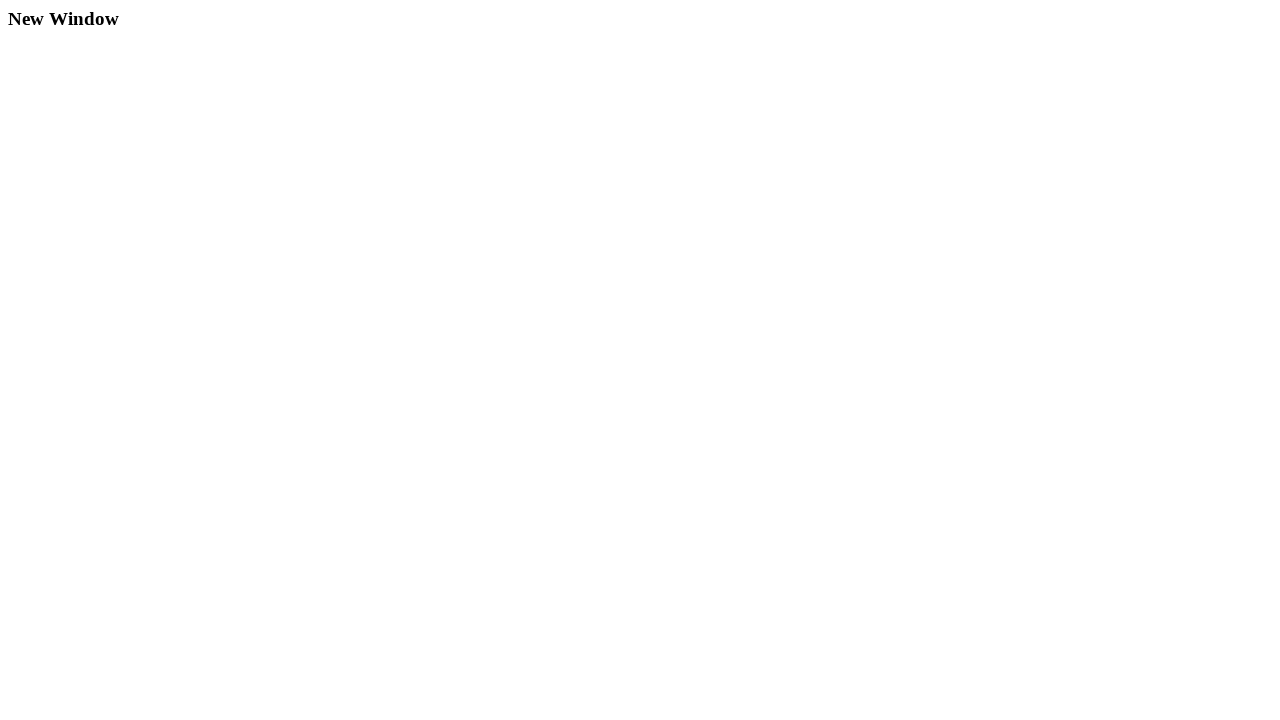

Child window heading loaded
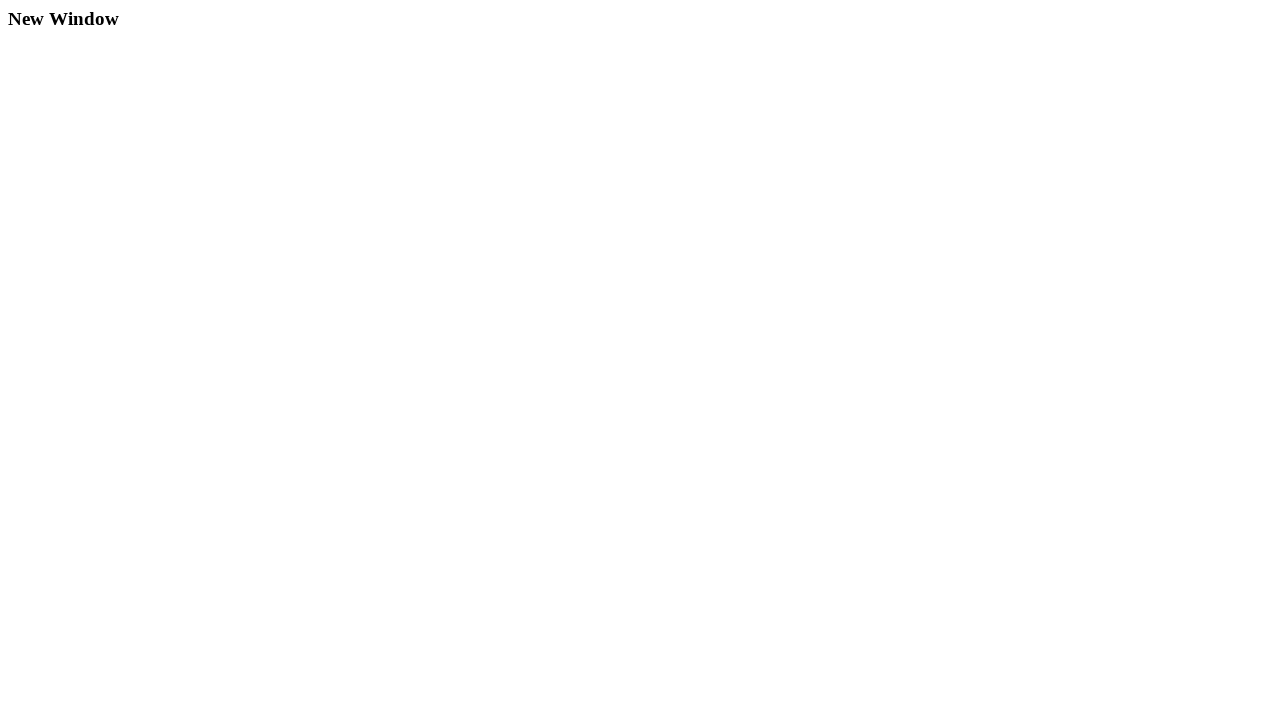

Retrieved child window heading text: 'New Window'
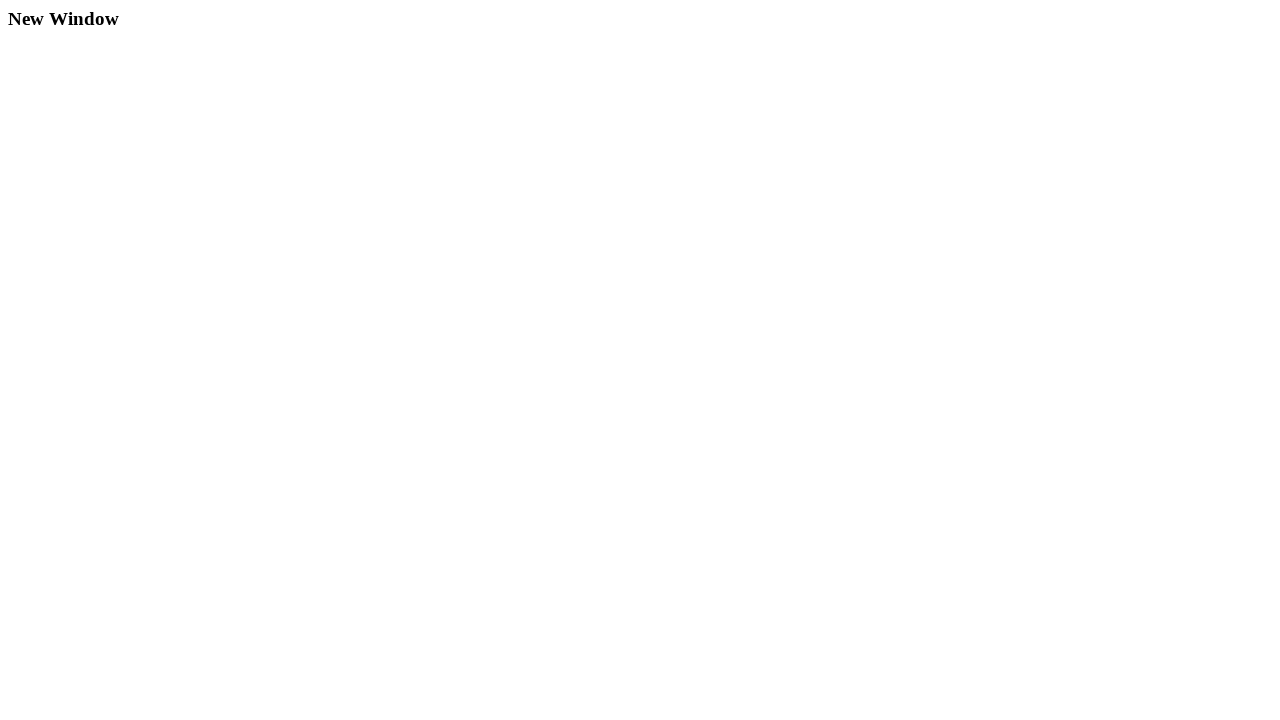

Closed child window
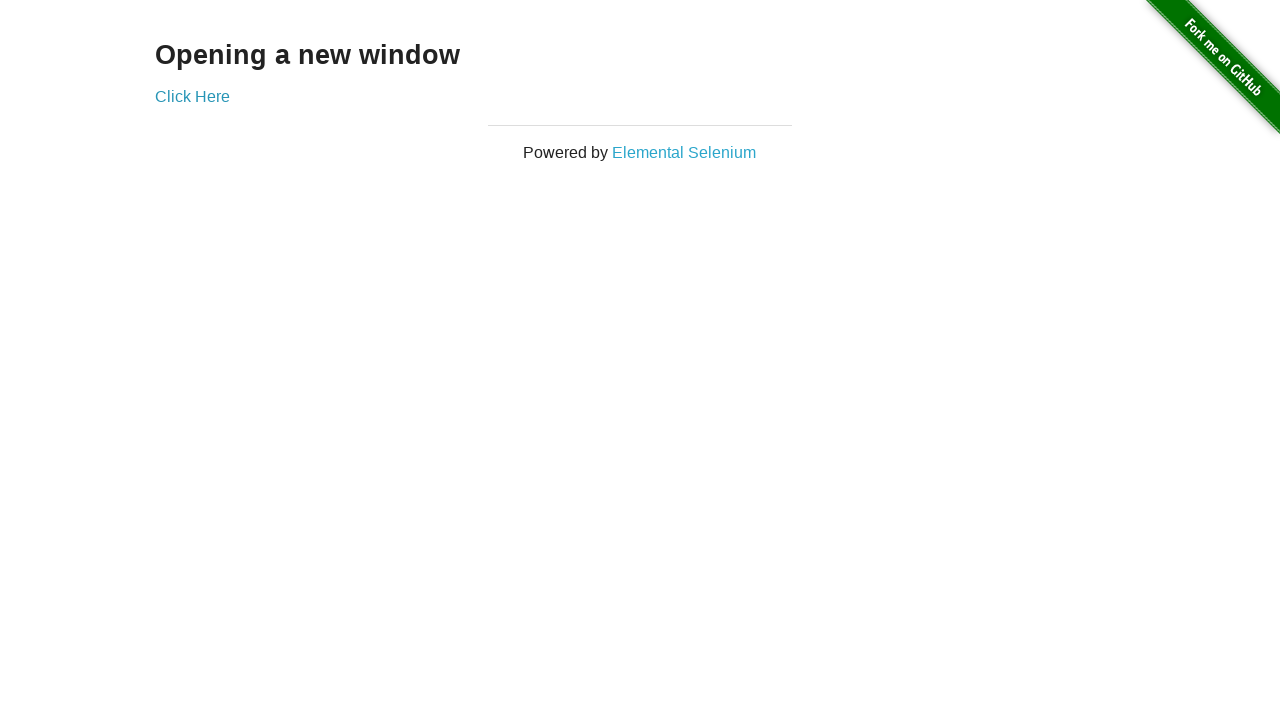

Retrieved parent window heading text: 'Opening a new window'
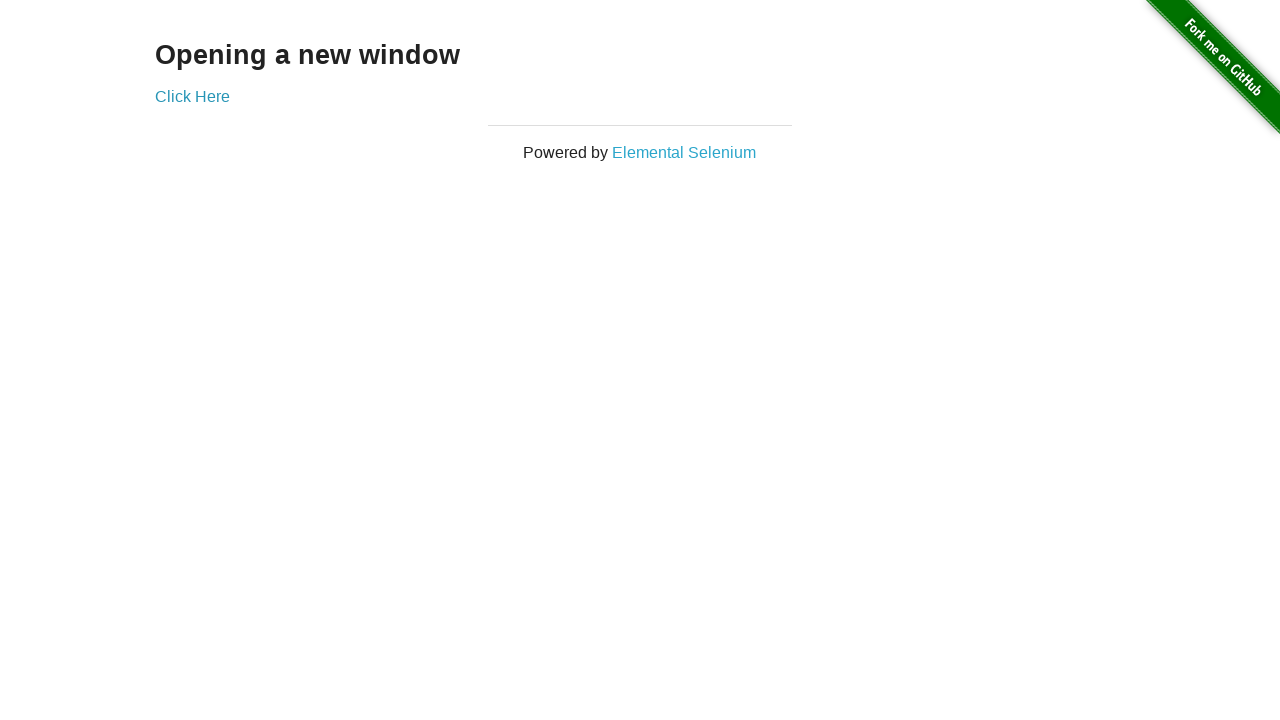

Verified parent window heading matches expected text 'Opening a new window'
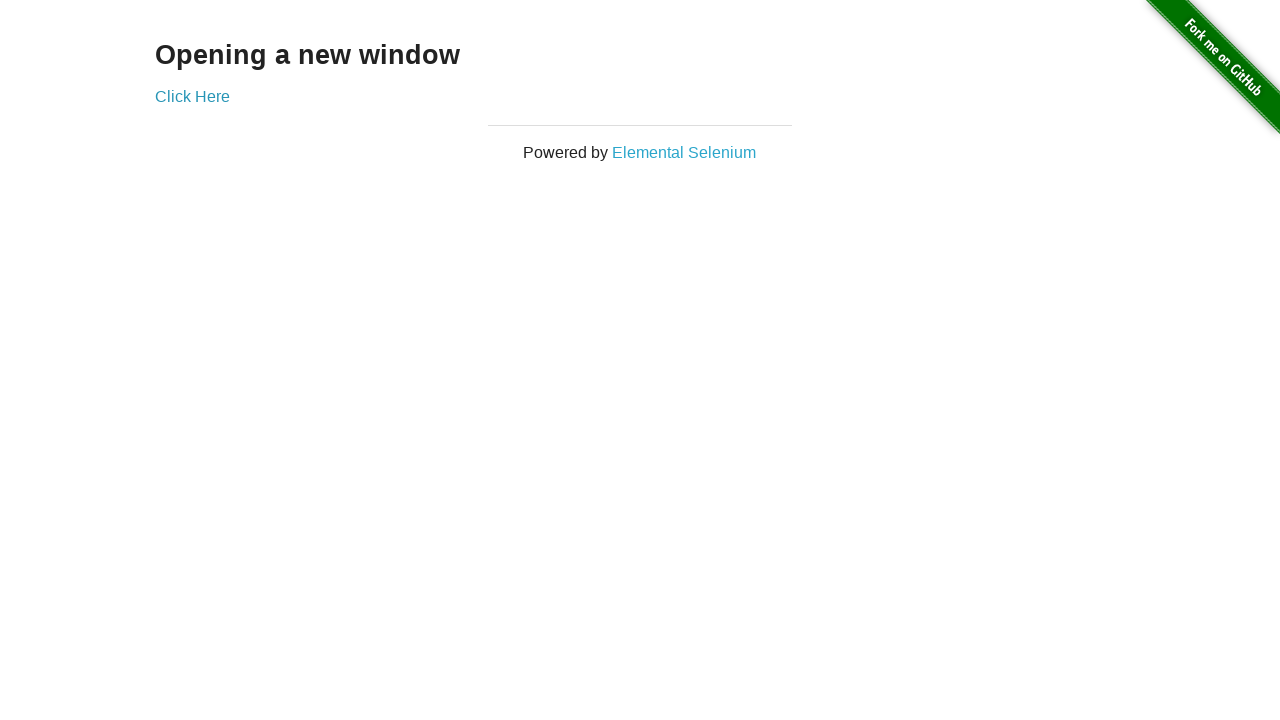

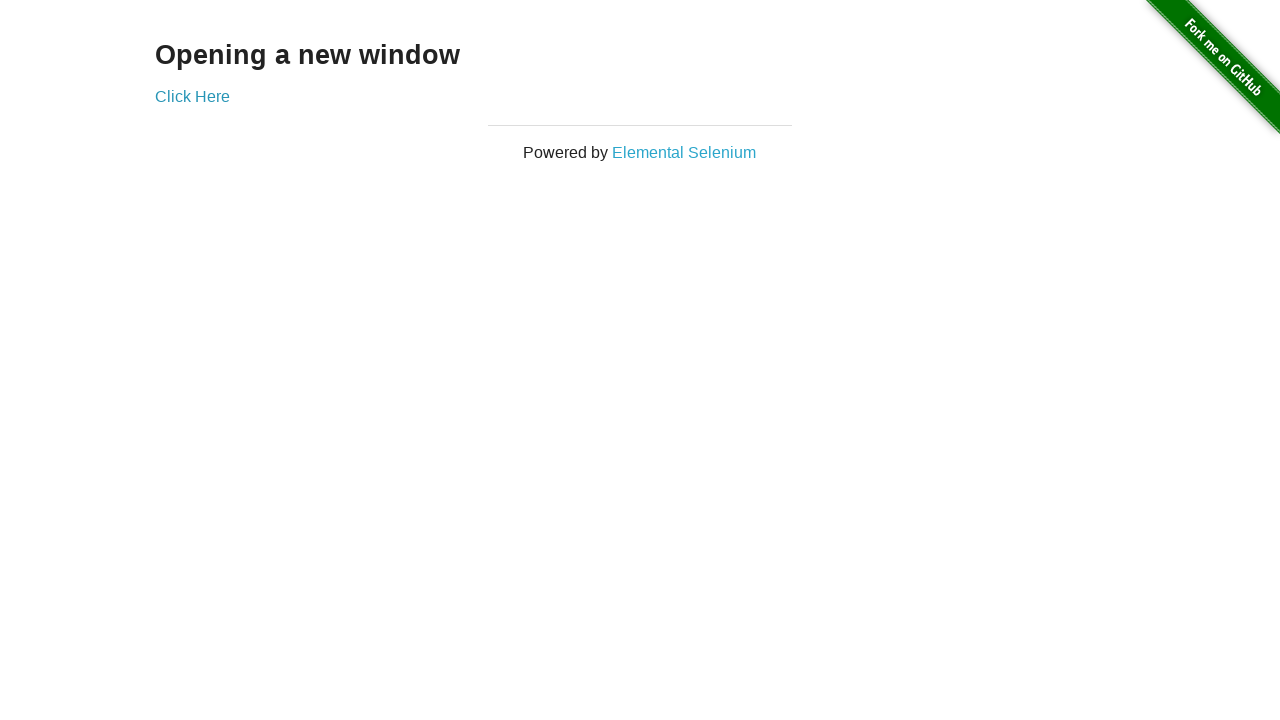